Tests search select field text input by clicking and filling the first input field with search text

Starting URL: https://magstrong07.github.io/admiral-react-test/#/search_select_field

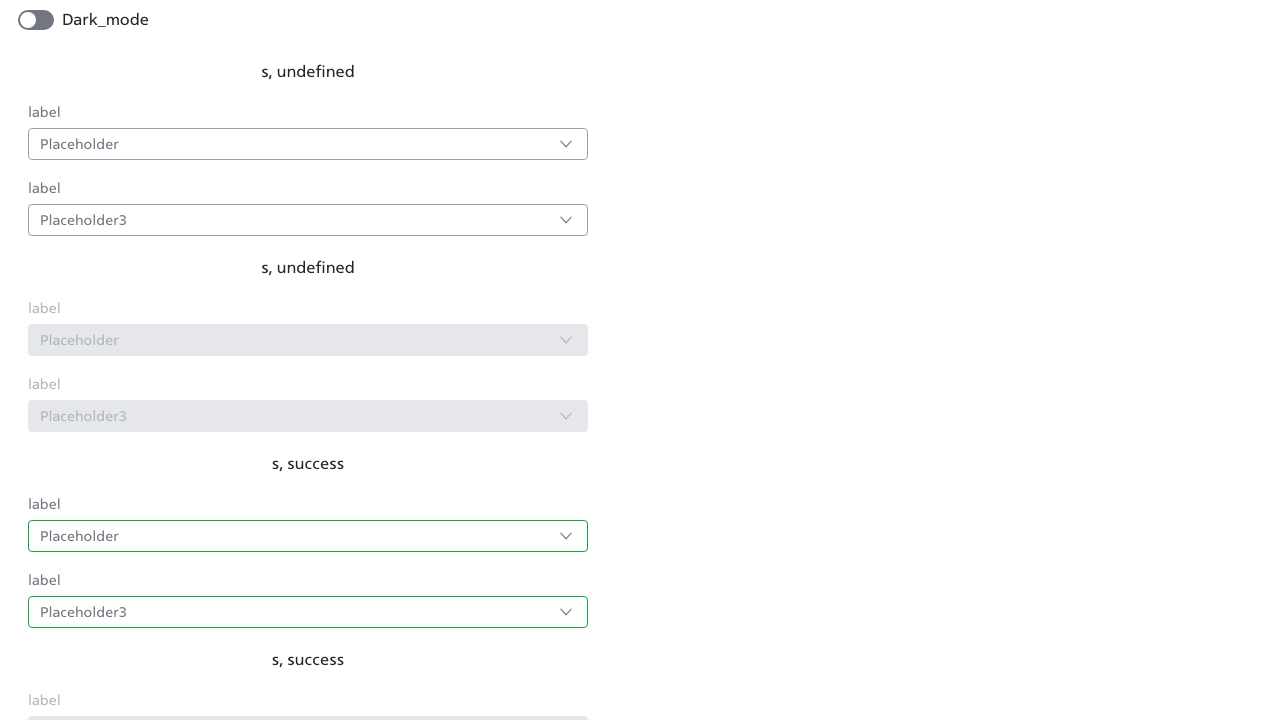

Clicked first search select input field at (294, 144) on input >> nth=1
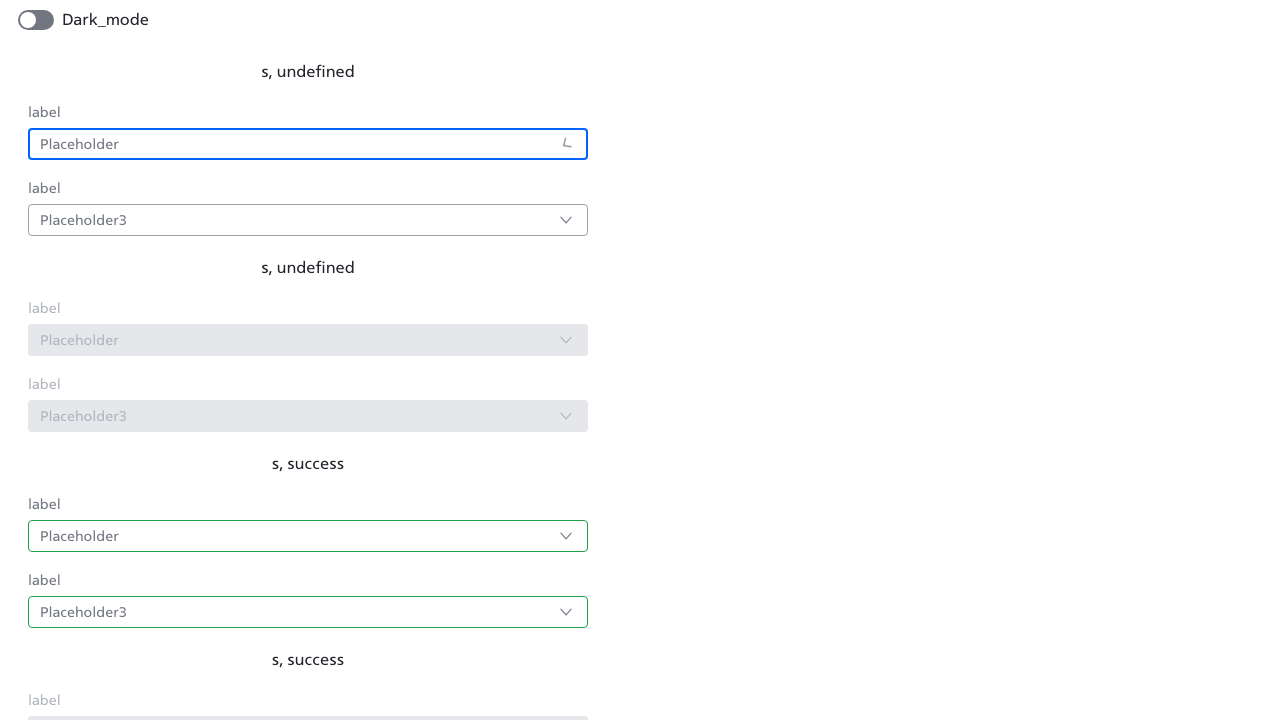

Filled search select input field with 'teeext' on input >> nth=1
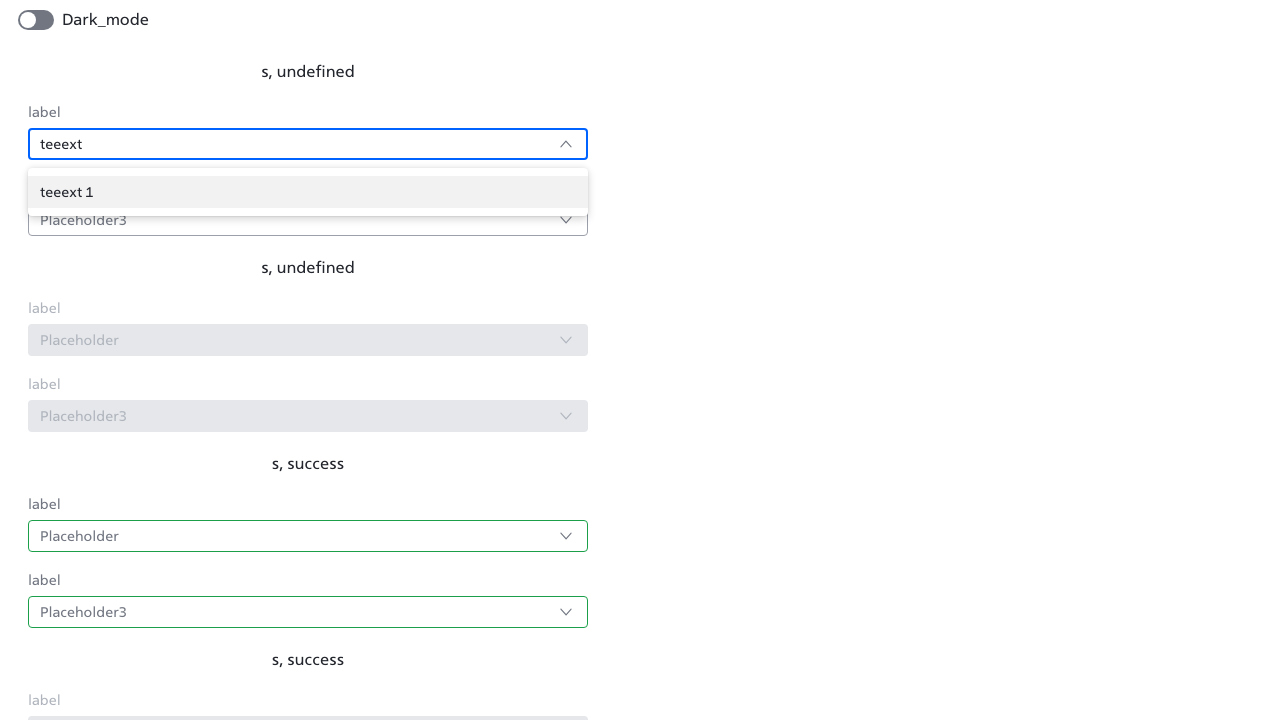

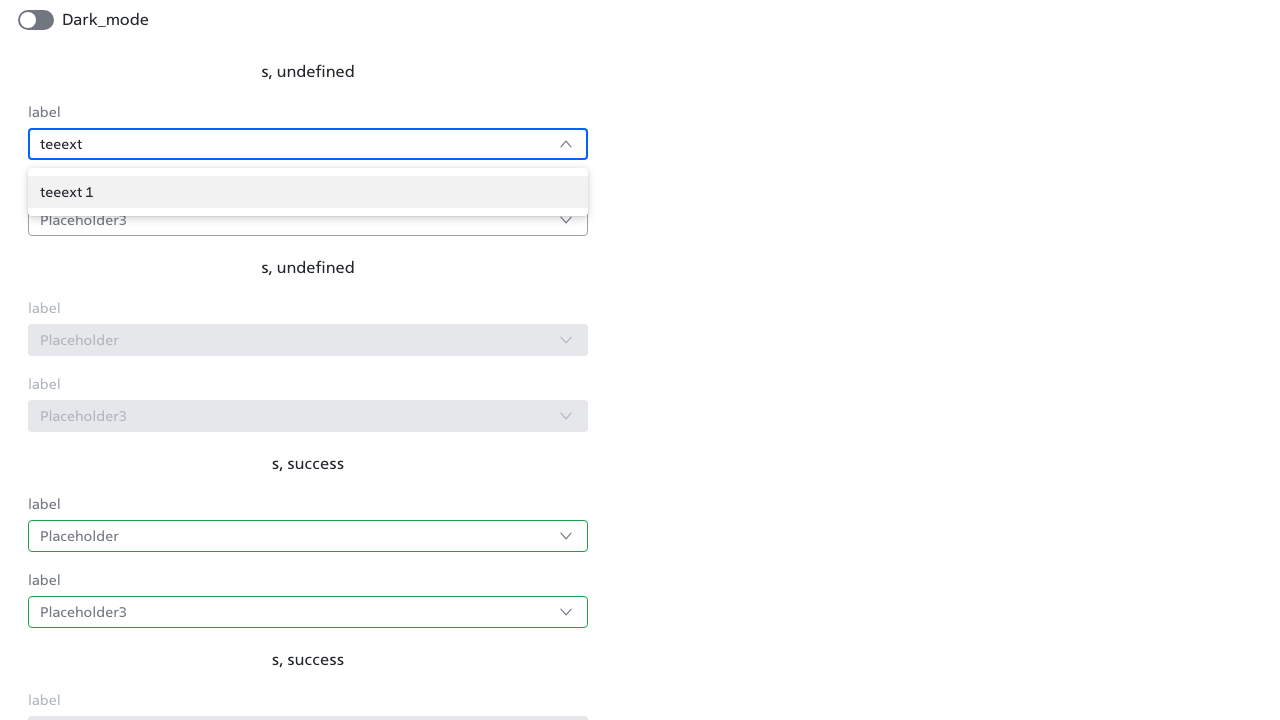